Tests job search functionality on remote-job.ru by entering a city and specialty query, submitting the search, and clicking the date filter to show today's vacancies.

Starting URL: https://remote-job.ru

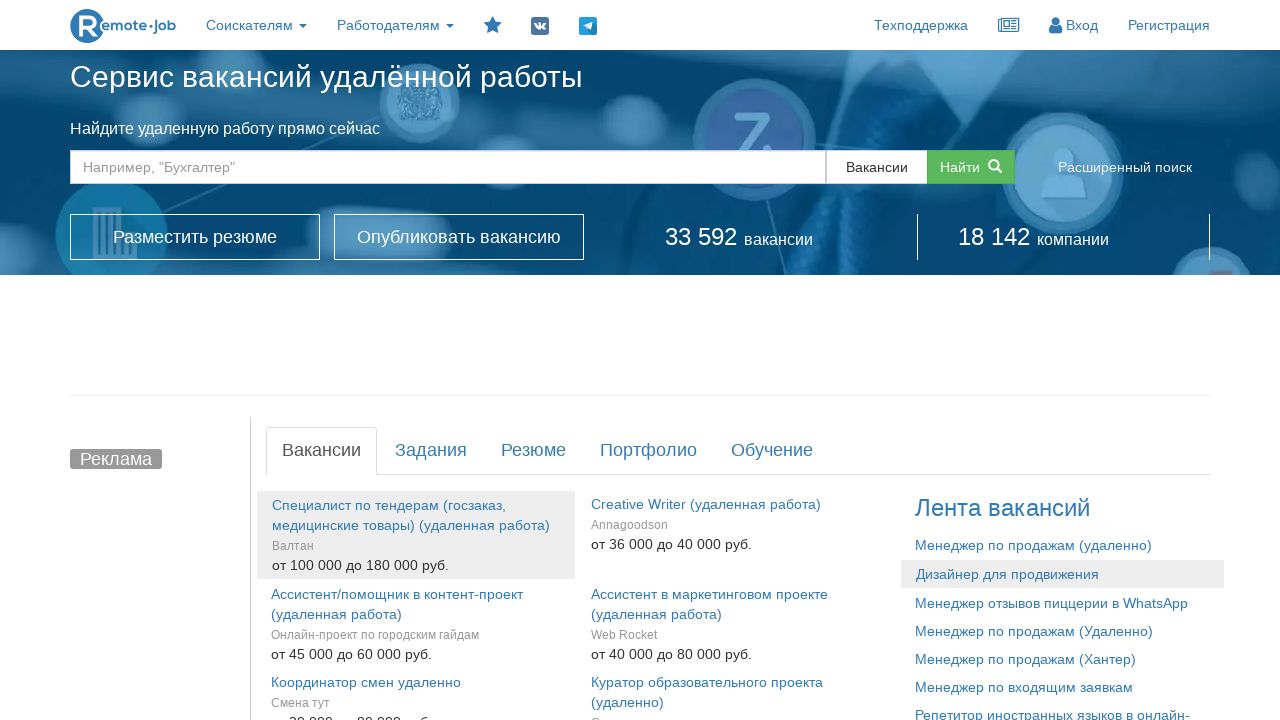

Filled search field with 'Москва  Python' (city and specialty) on input#search_query
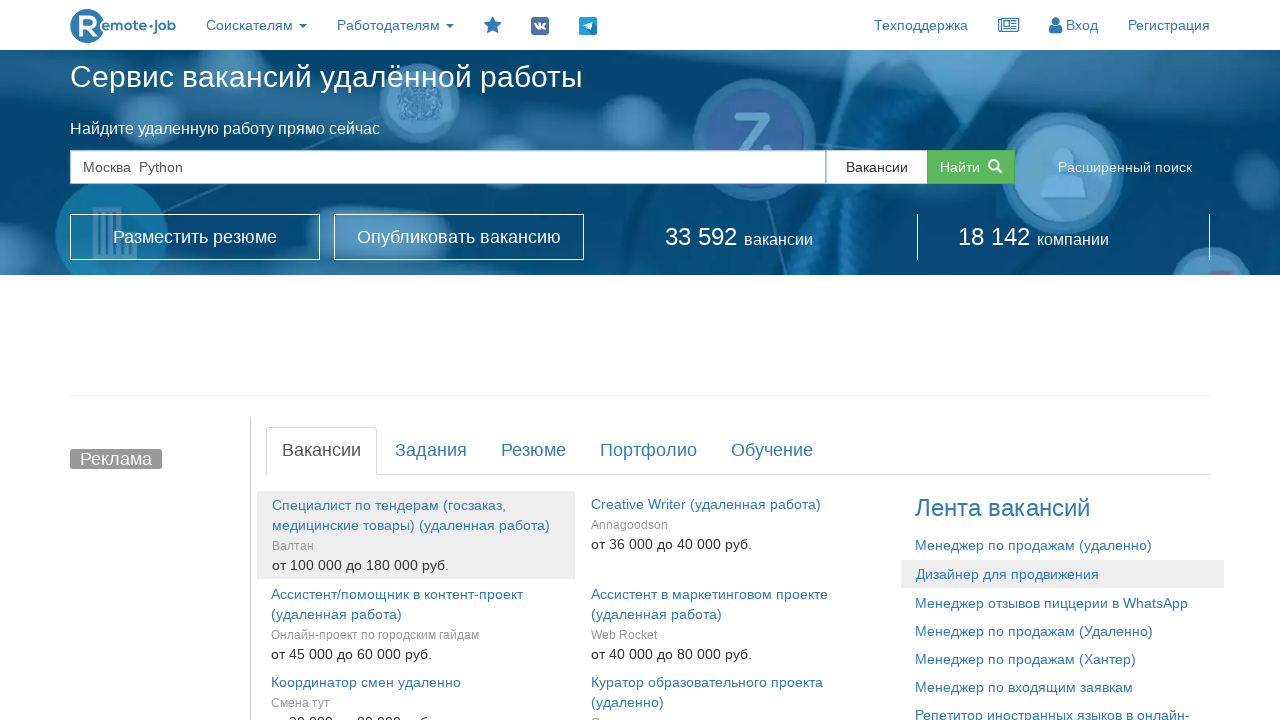

Clicked search submit button at (971, 167) on .btn.btn-success.btn-toggle
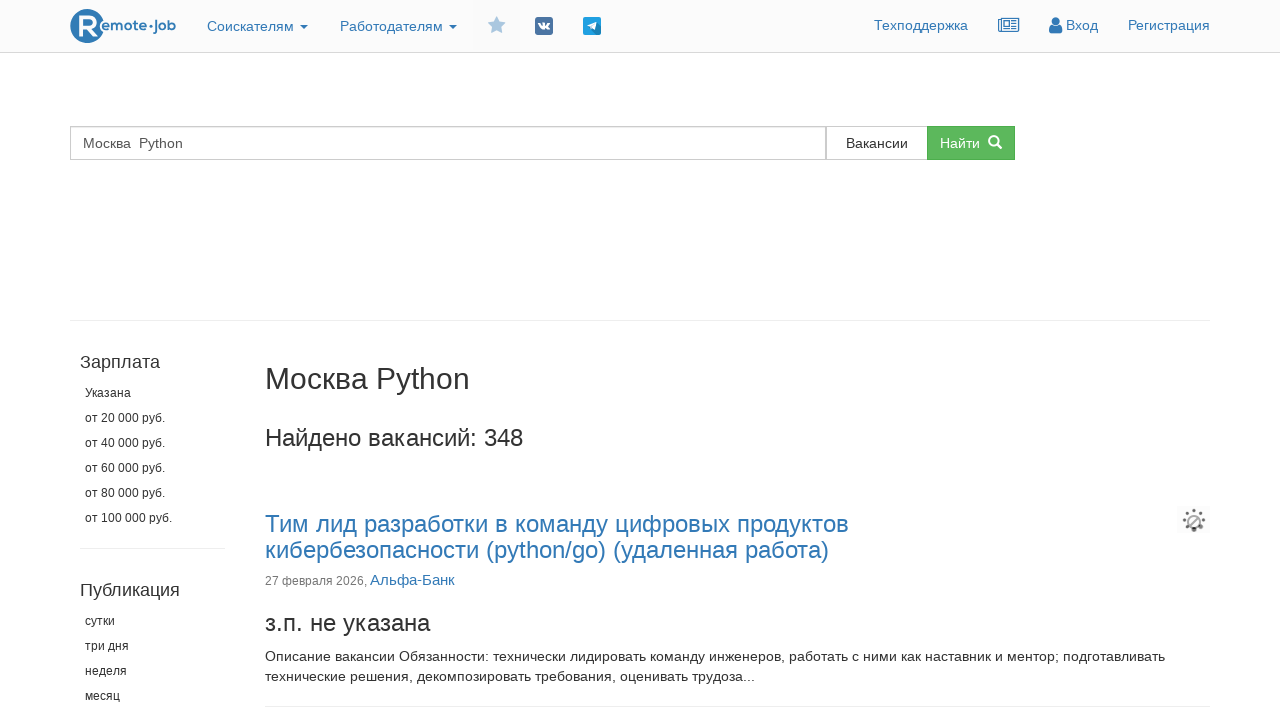

Date filter button appeared
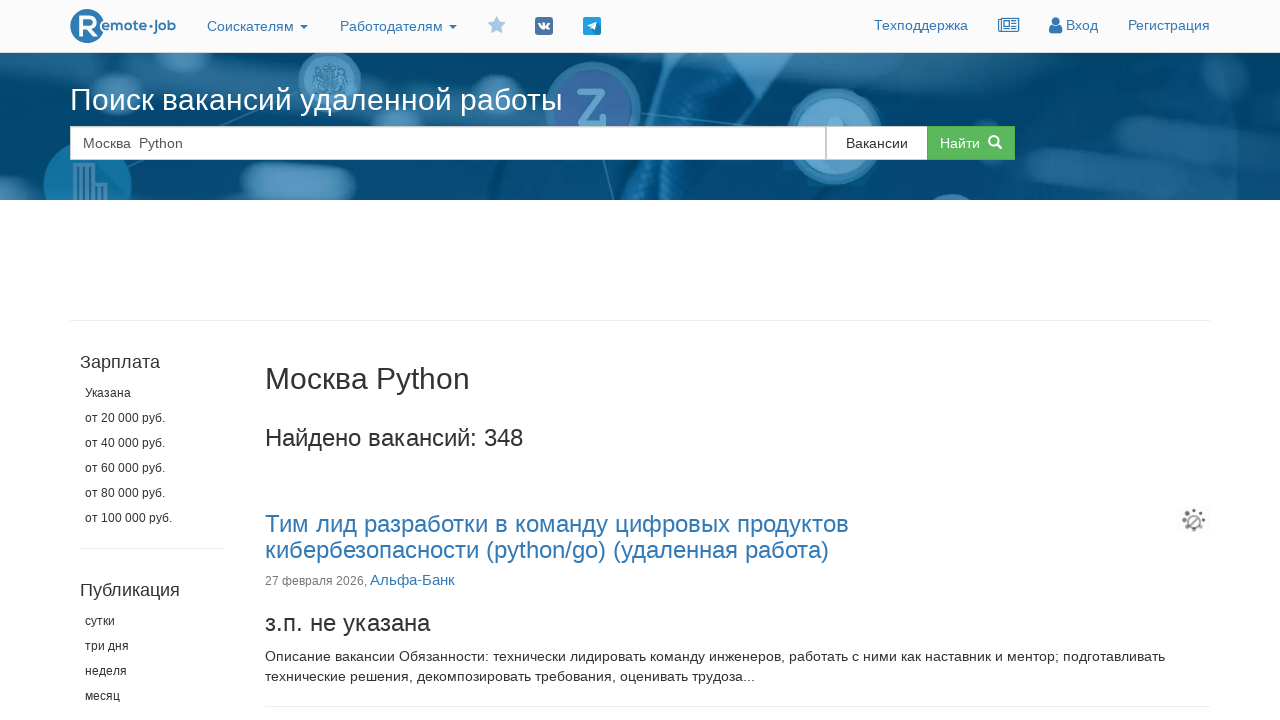

Clicked date filter button to show today's vacancies at (152, 621) on .col-md-12.min-width > button:nth-child(2)
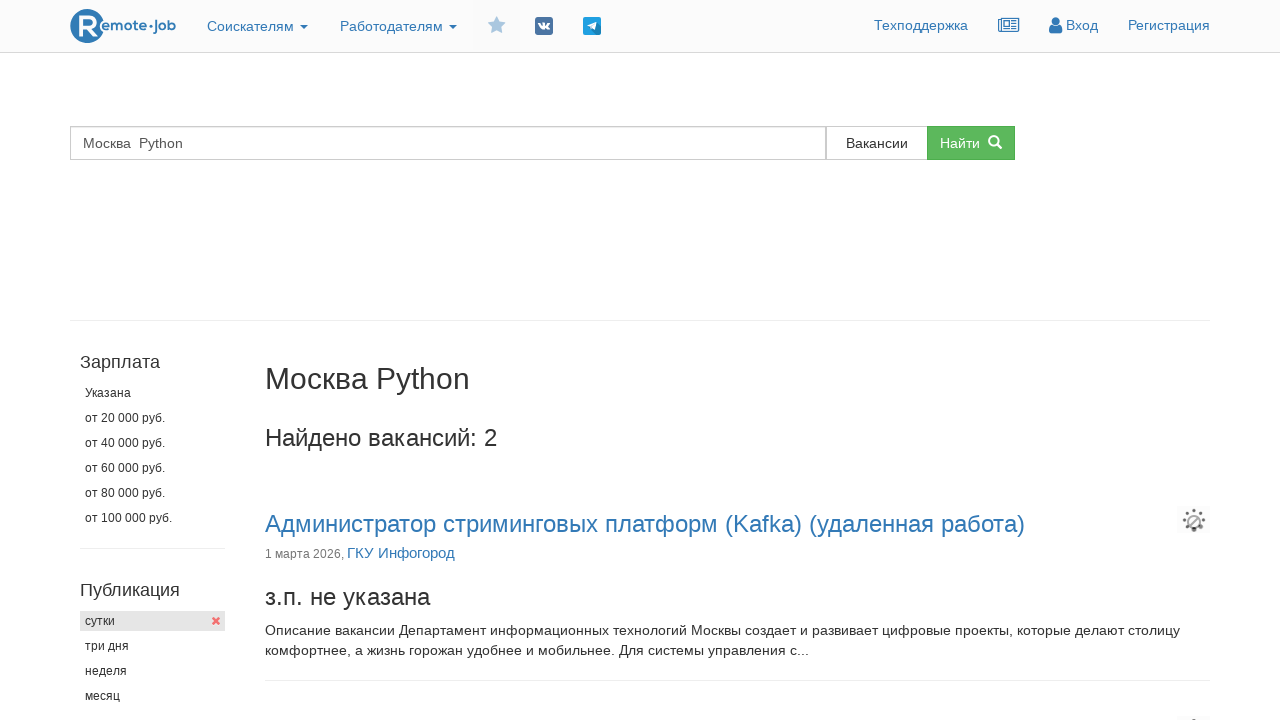

Job listings loaded successfully
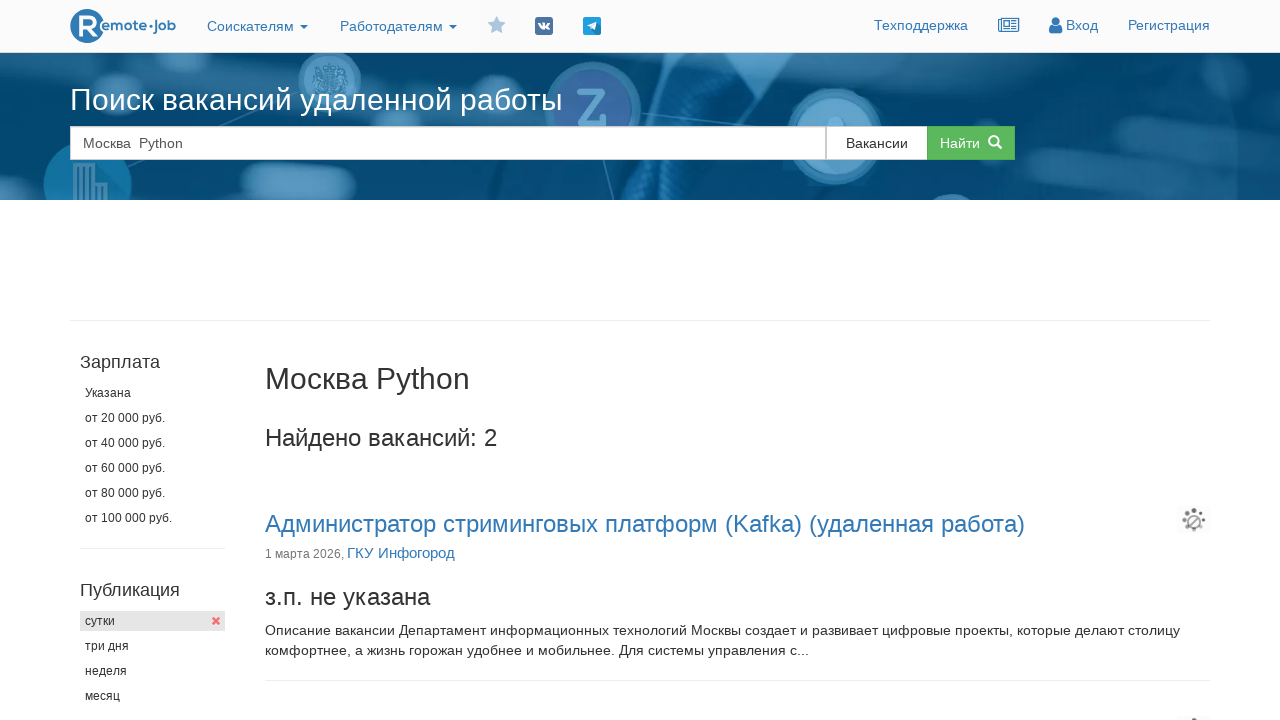

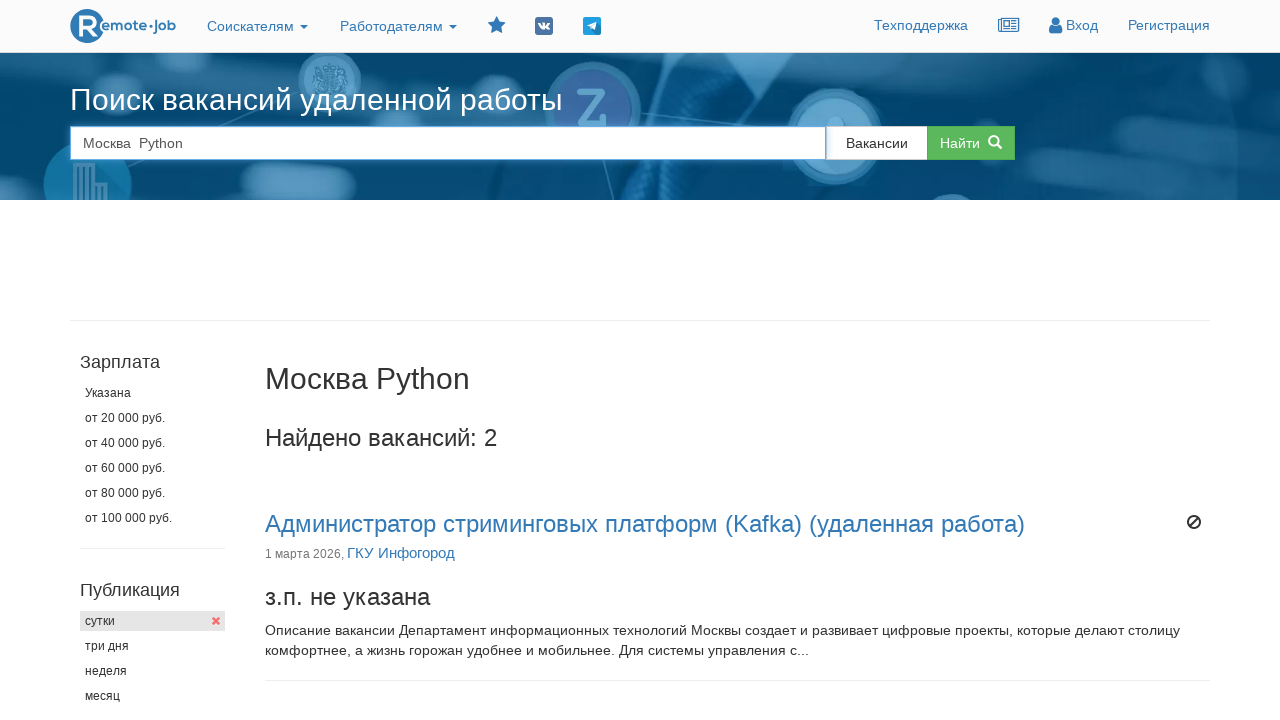